Tests radio button functionality by locating and clicking the 'red' radio button on a practice testing page.

Starting URL: https://practice.expandtesting.com/radio-buttons

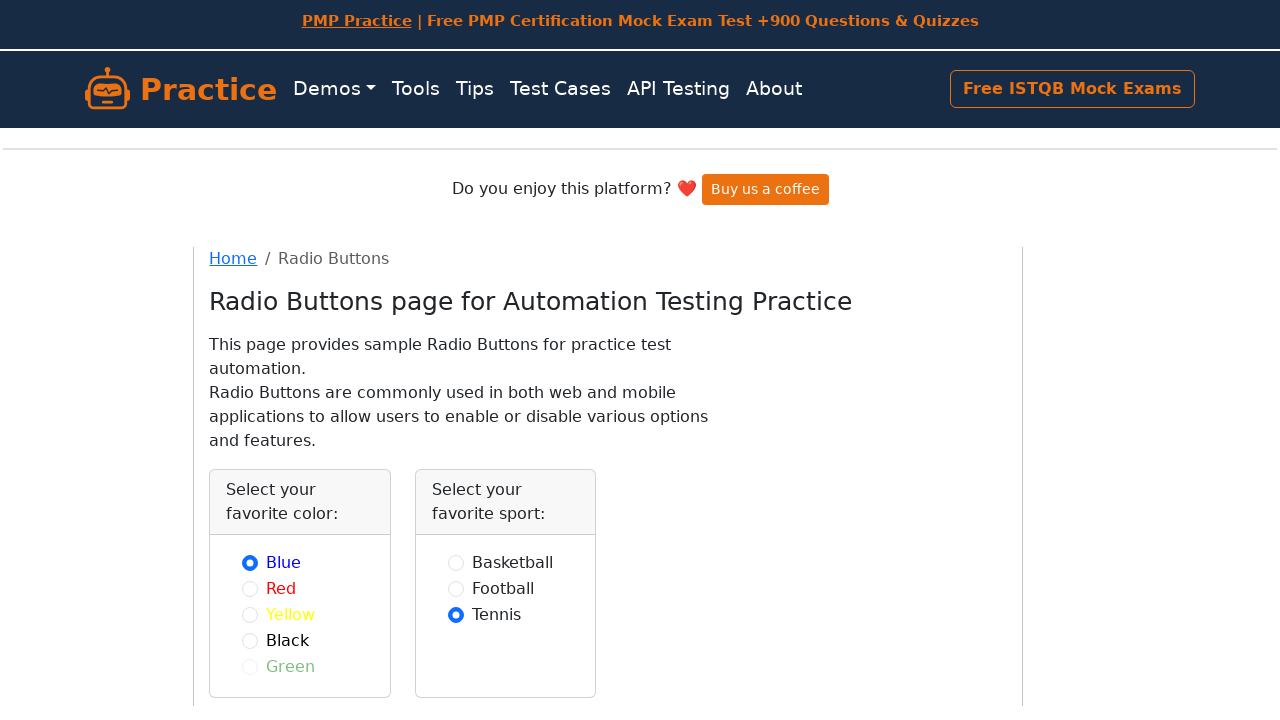

Navigated to radio buttons practice page
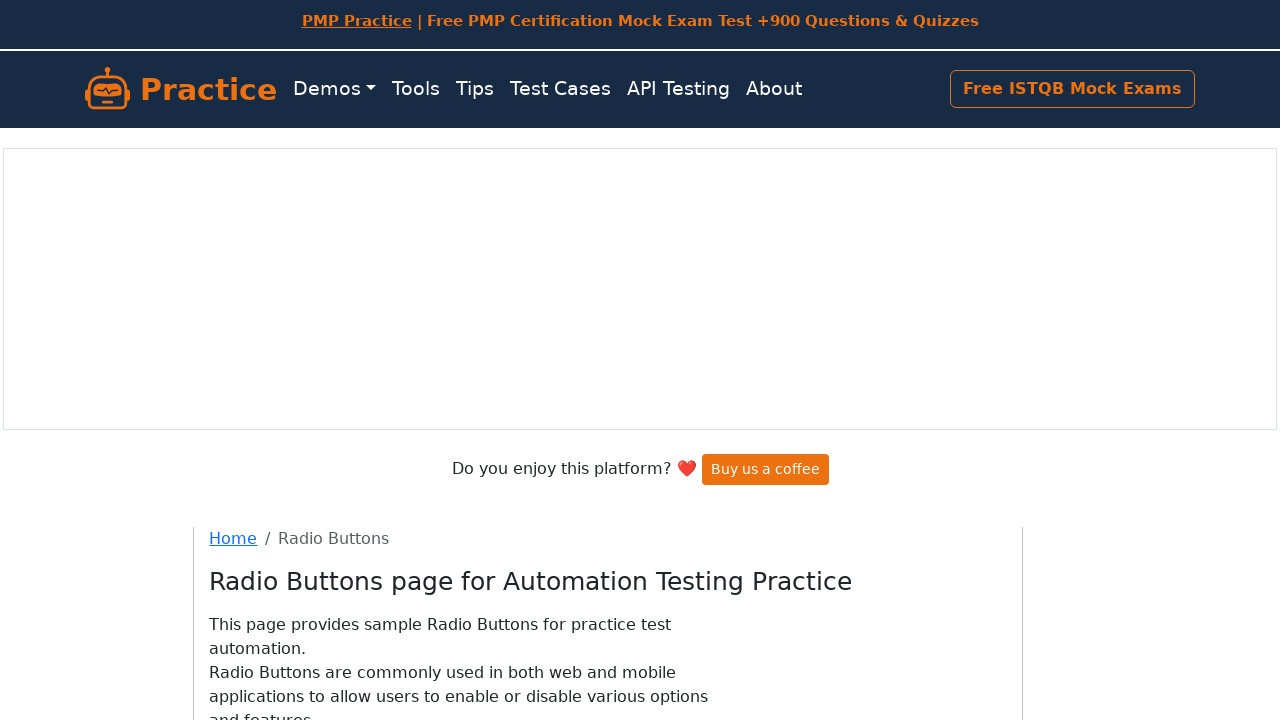

Red radio button is visible and ready for interaction
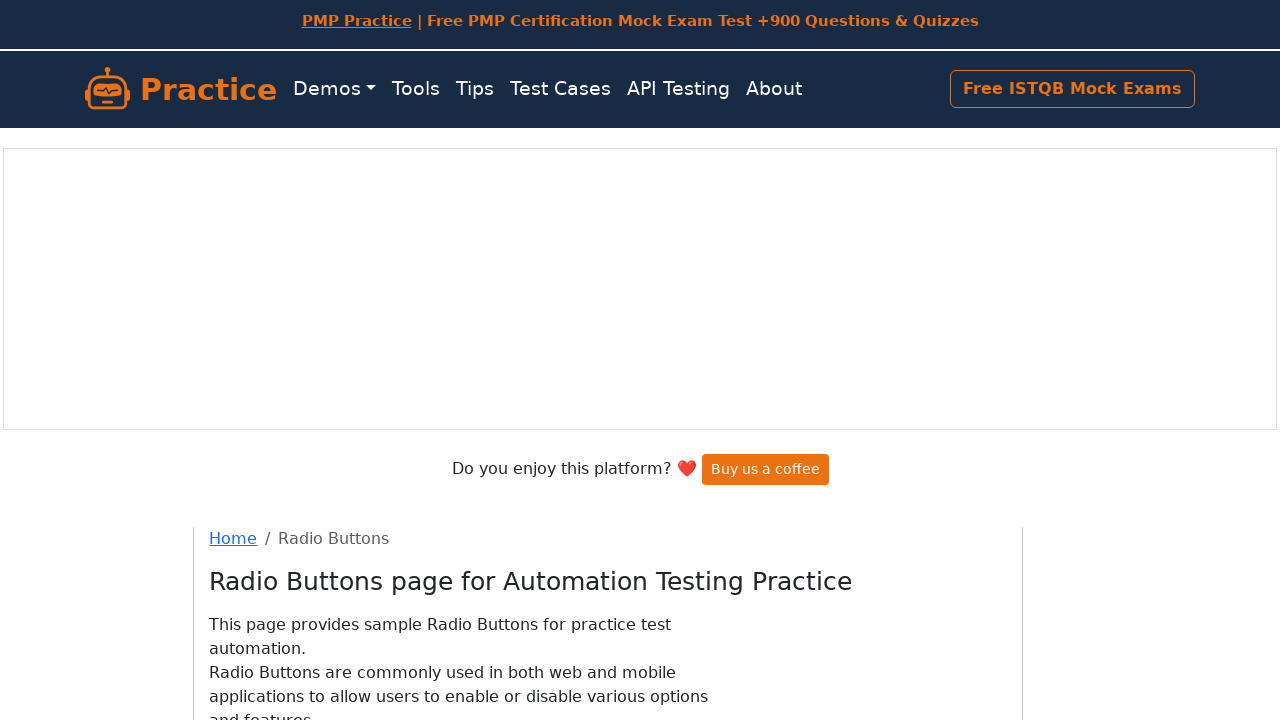

Clicked the red radio button at (250, 400) on input#red
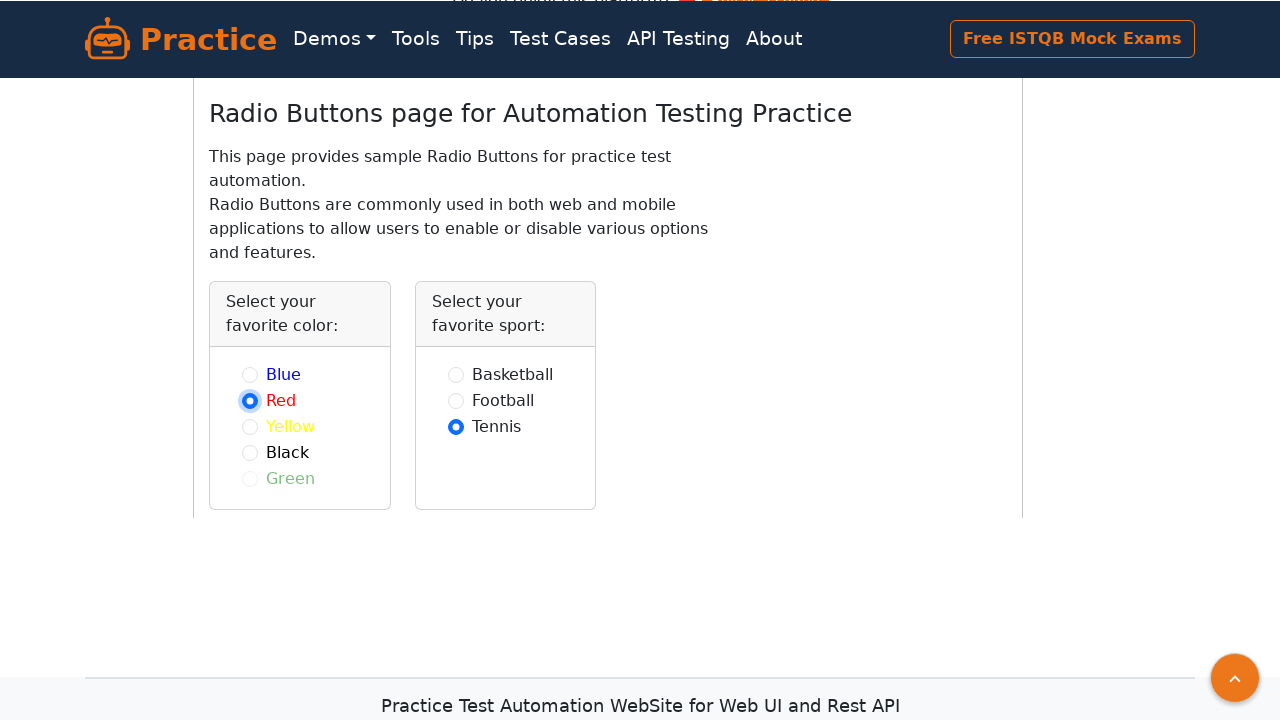

Verified that the red radio button is checked
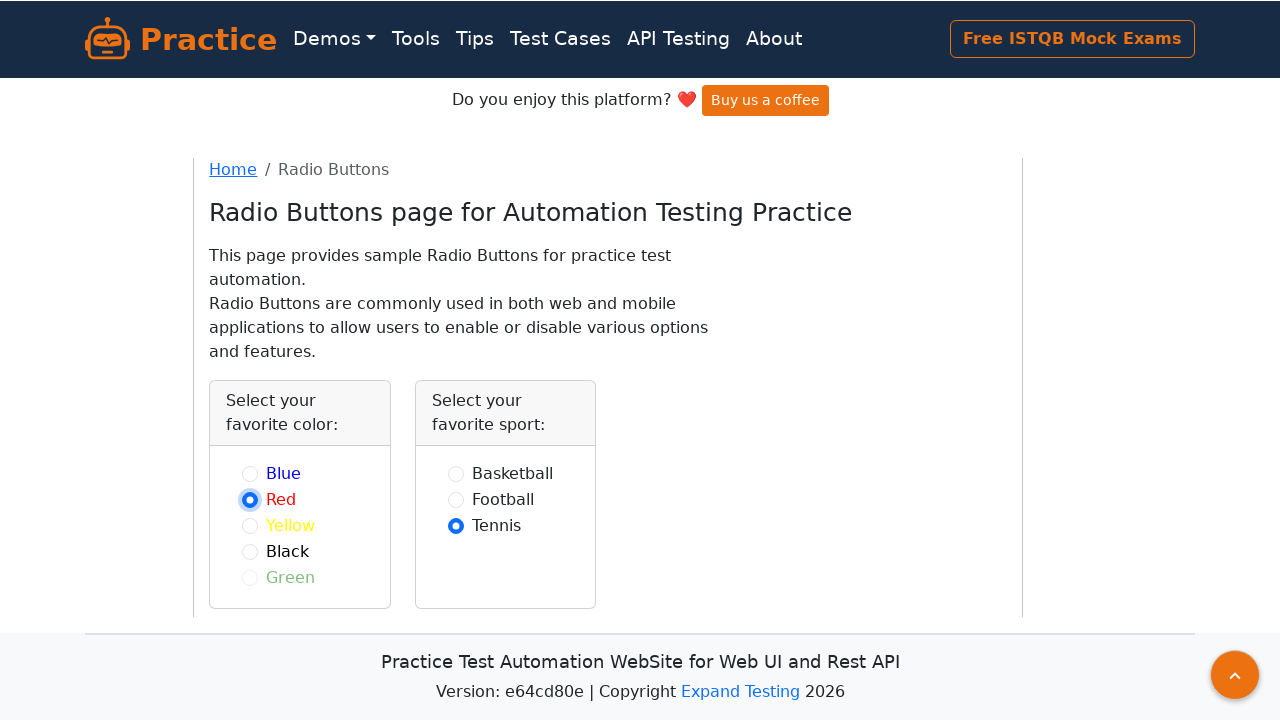

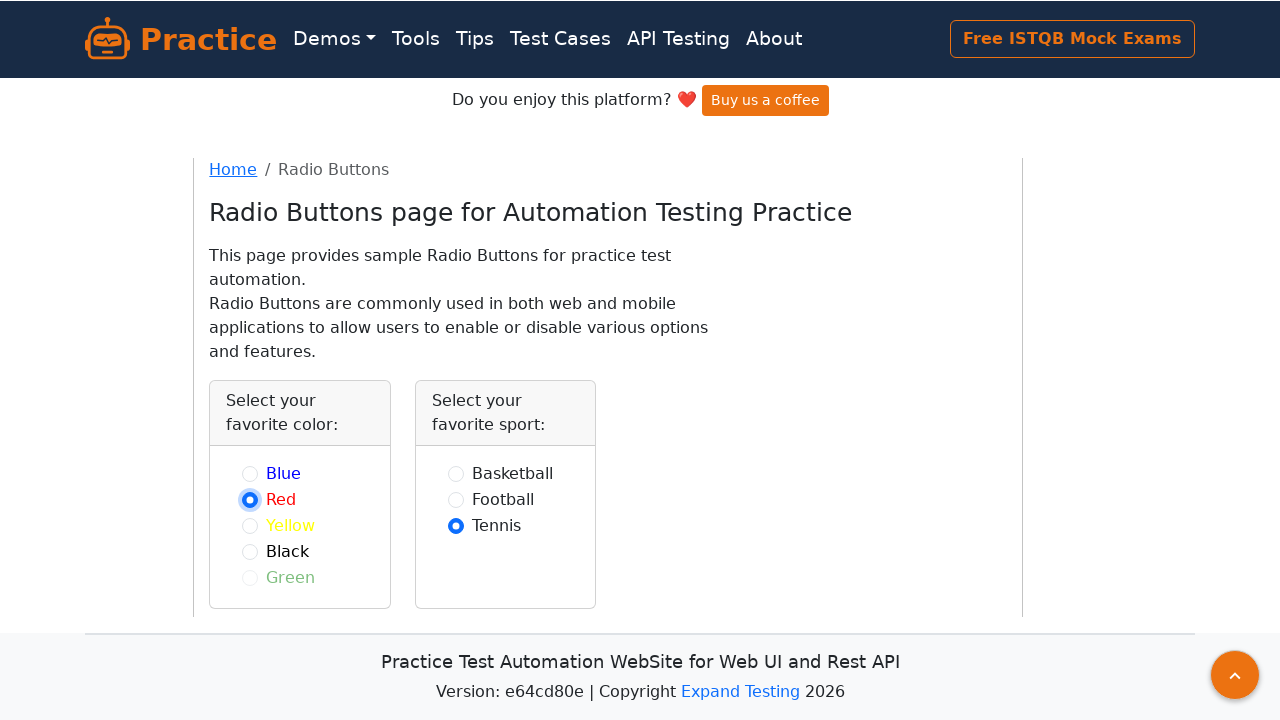